Waits for a price to reach $100, clicks book button, solves a mathematical problem based on a value from the page, and submits the answer

Starting URL: http://suninjuly.github.io/explicit_wait2.html

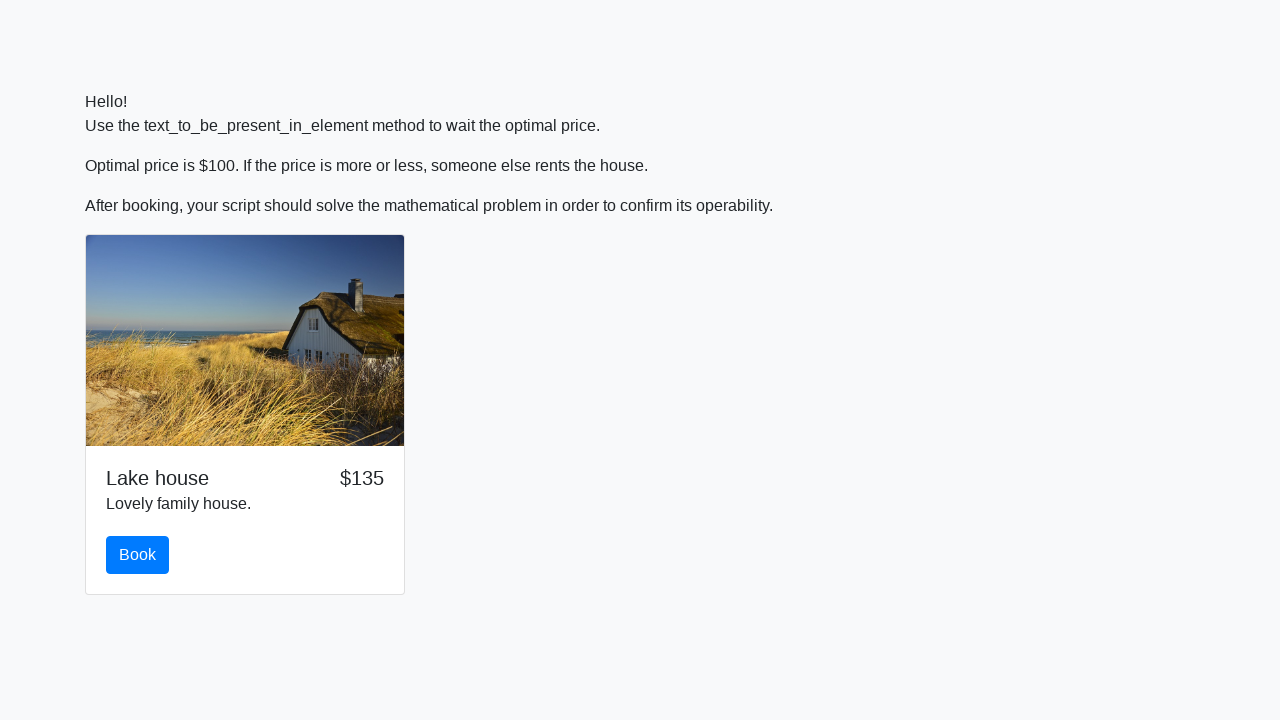

Waited for price to reach $100
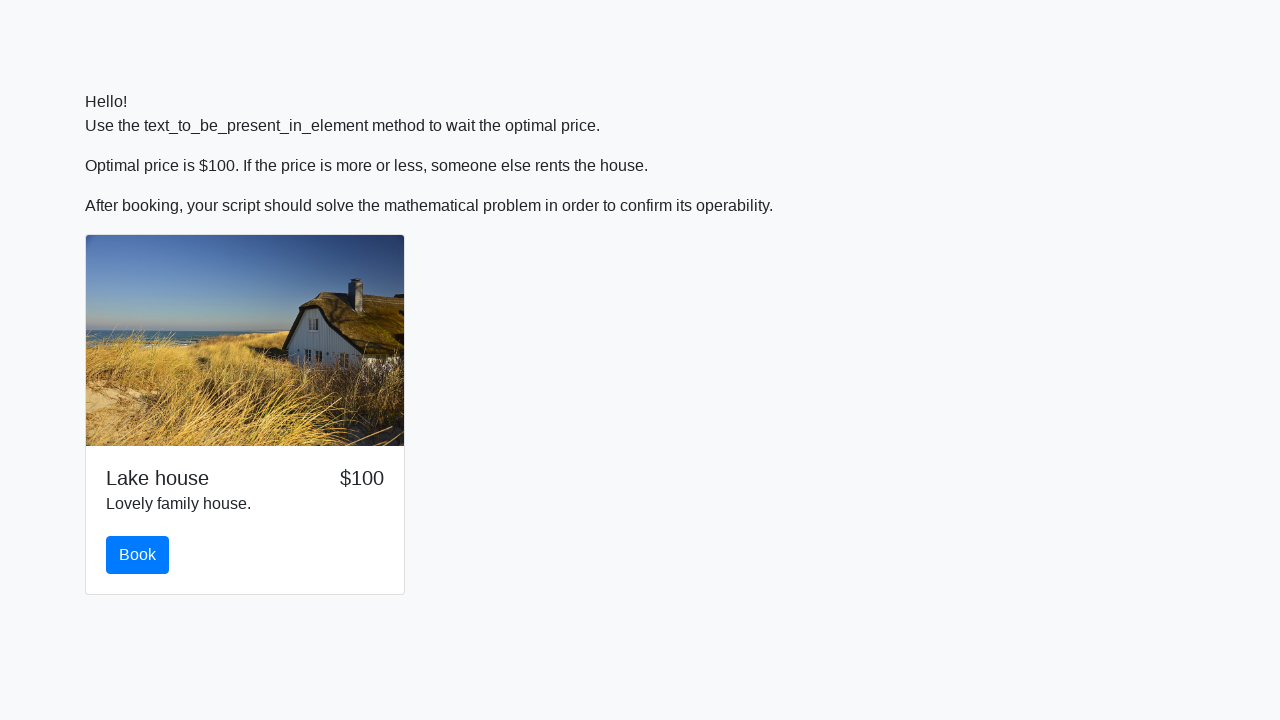

Clicked the book button at (138, 555) on #book
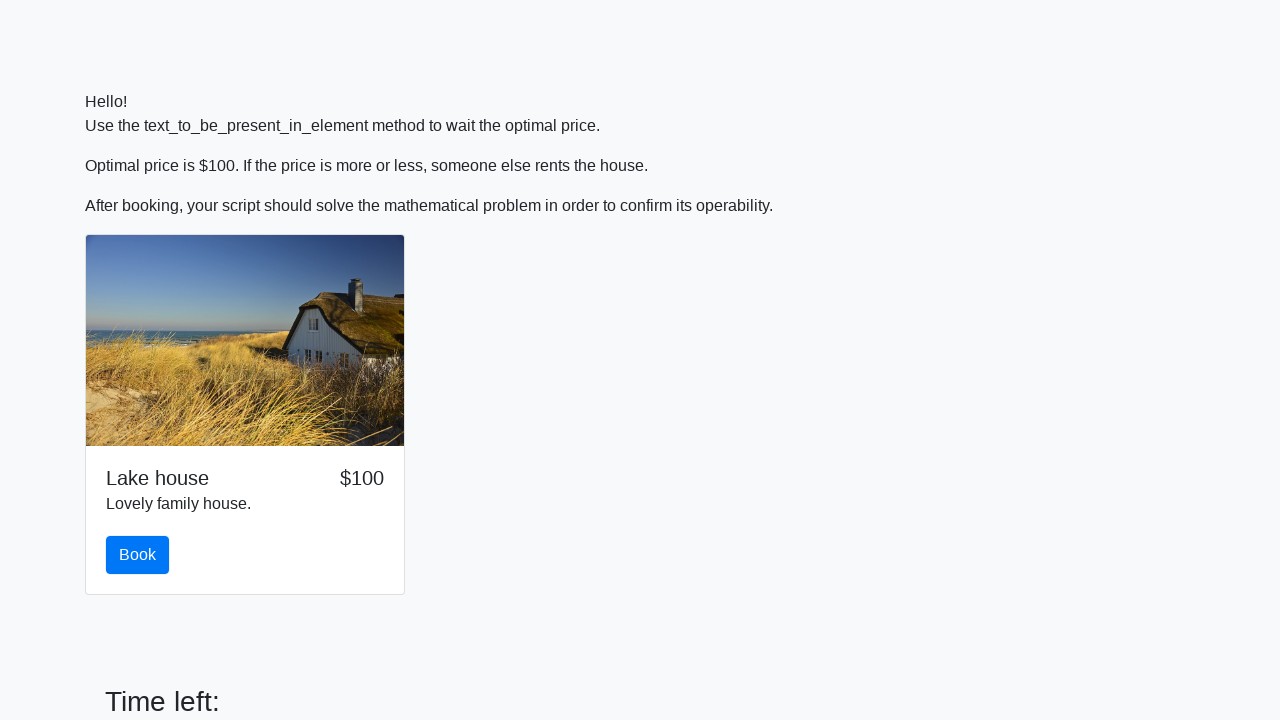

Retrieved input value from page: 594
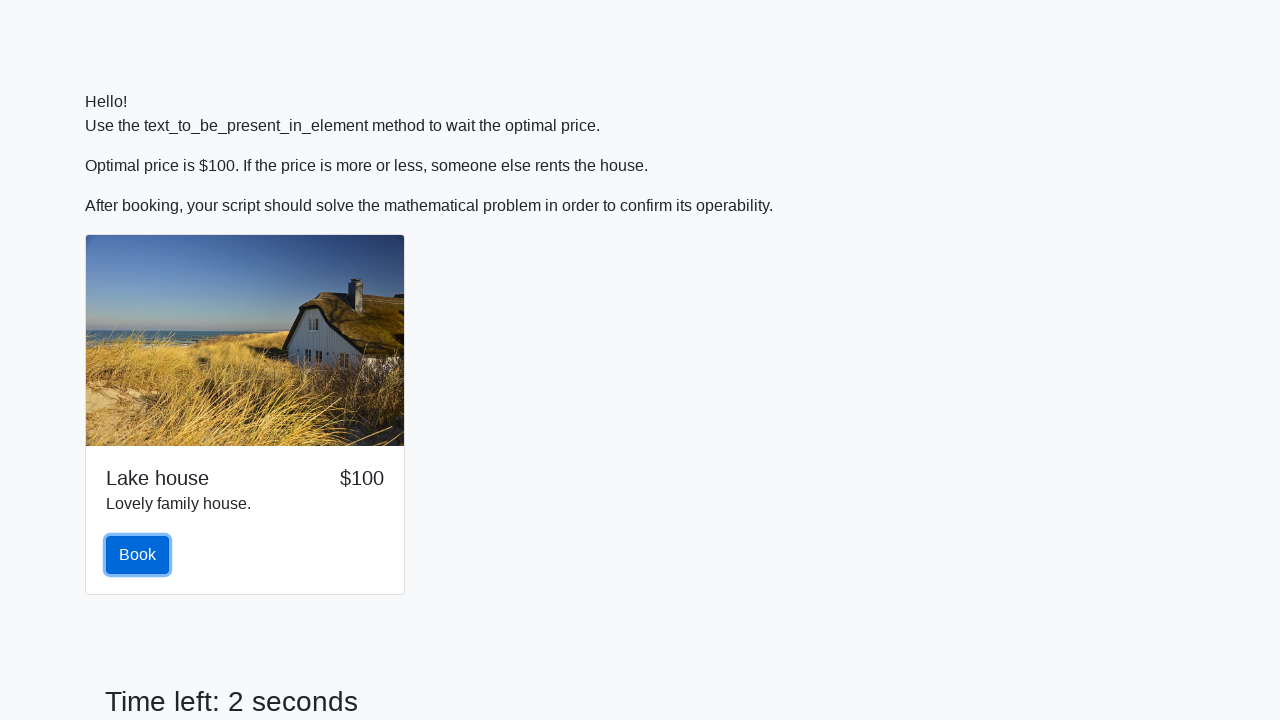

Calculated answer using mathematical formula: 1.044029247818013
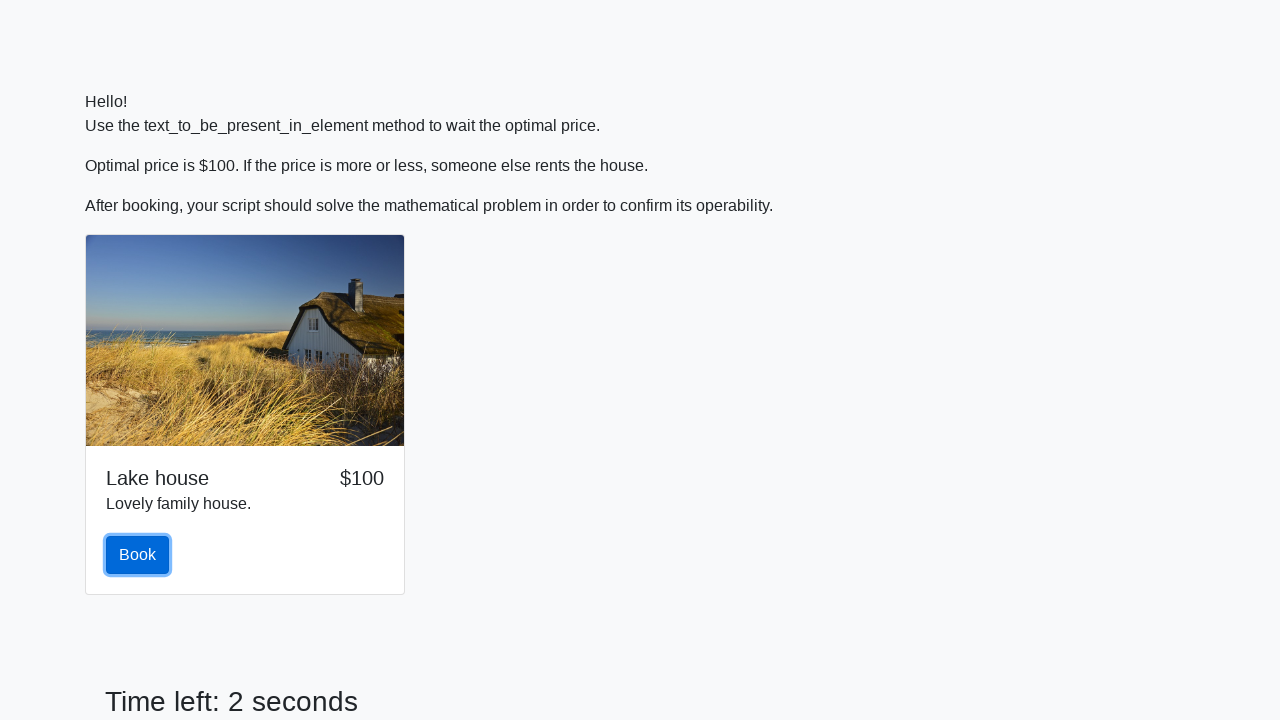

Filled answer field with calculated value: 1.044029247818013 on #answer
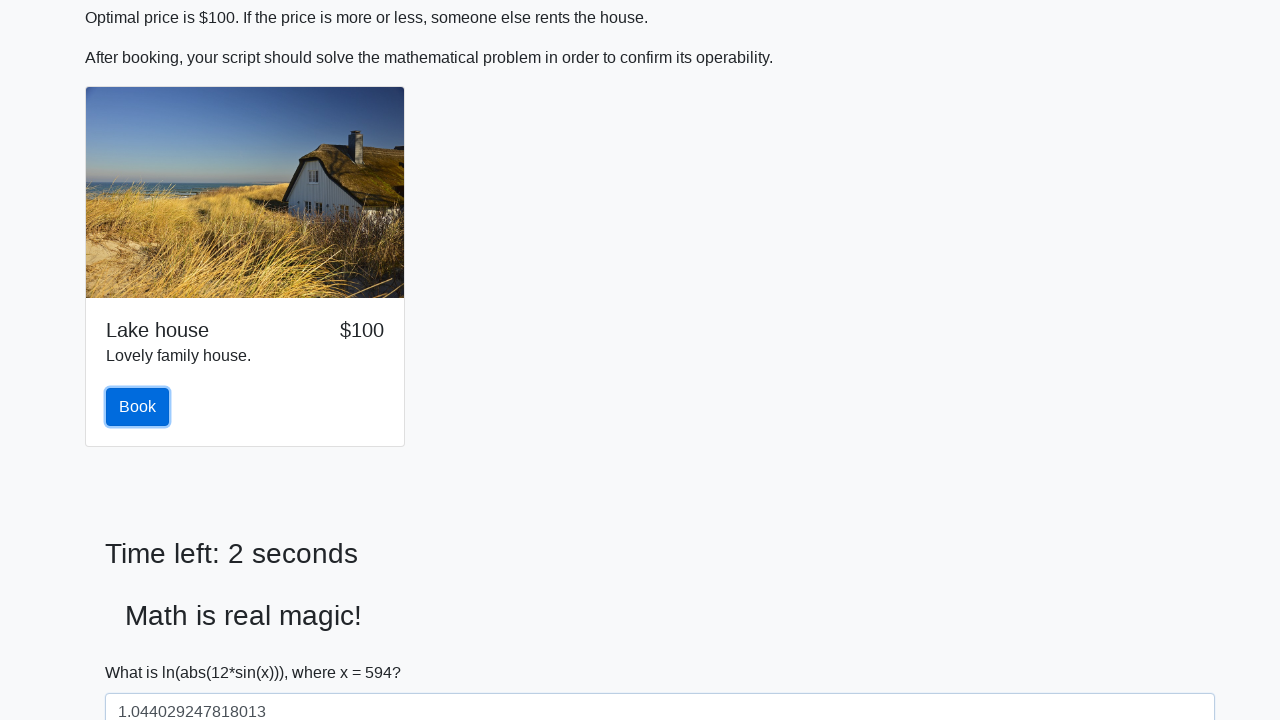

Clicked the solve button to submit the answer at (143, 651) on #solve
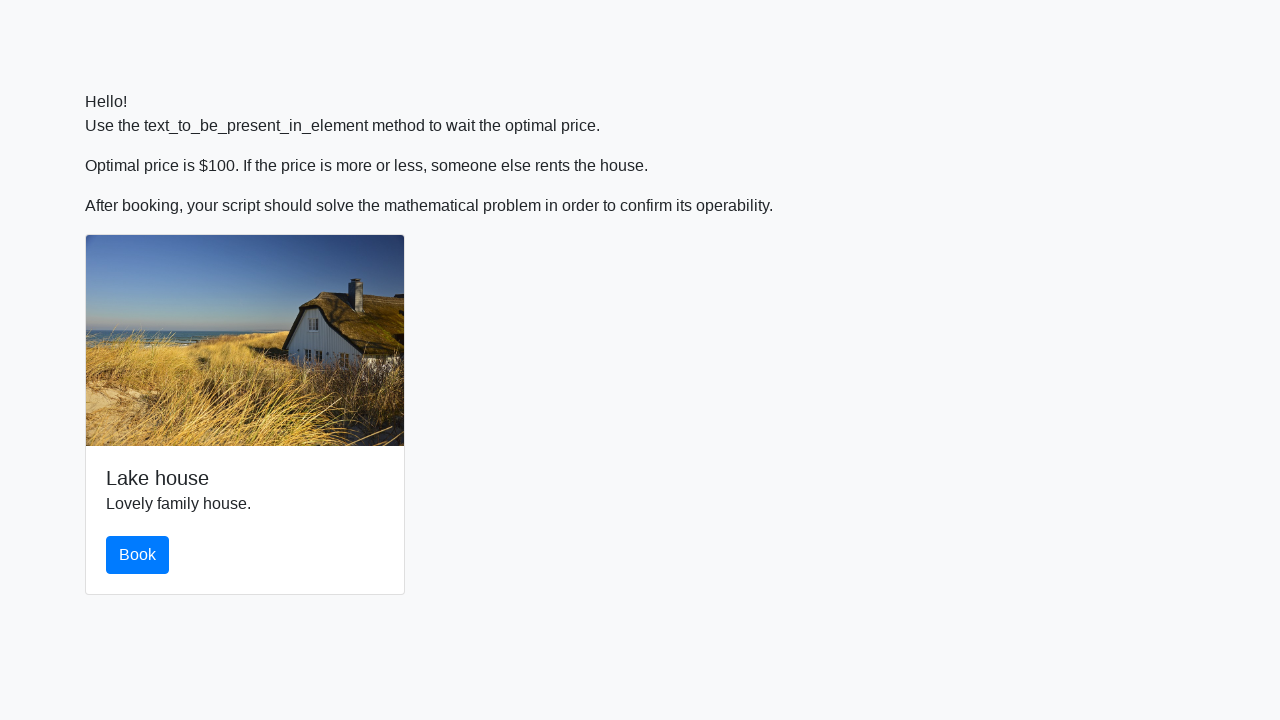

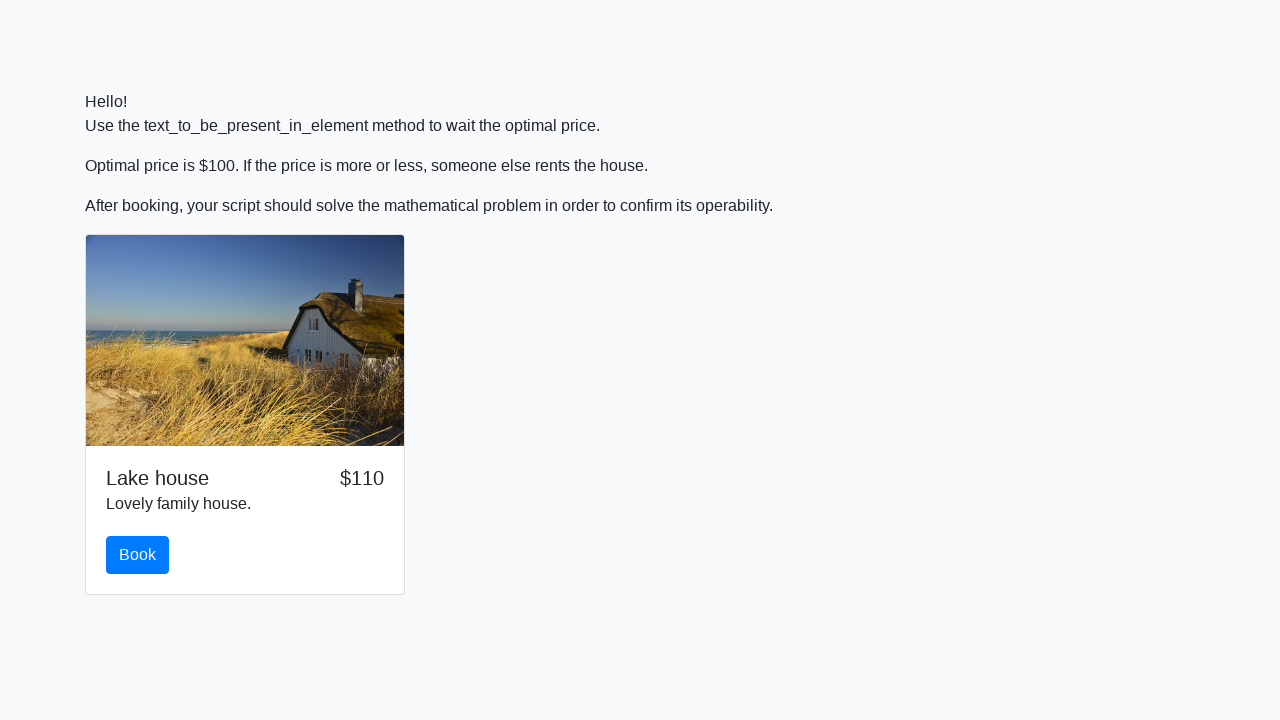